Tests checkbox functionality by conditionally selecting checkboxes if they are not already selected and verifying the selection state

Starting URL: https://testcenter.techproeducation.com/index.php?page=checkboxes

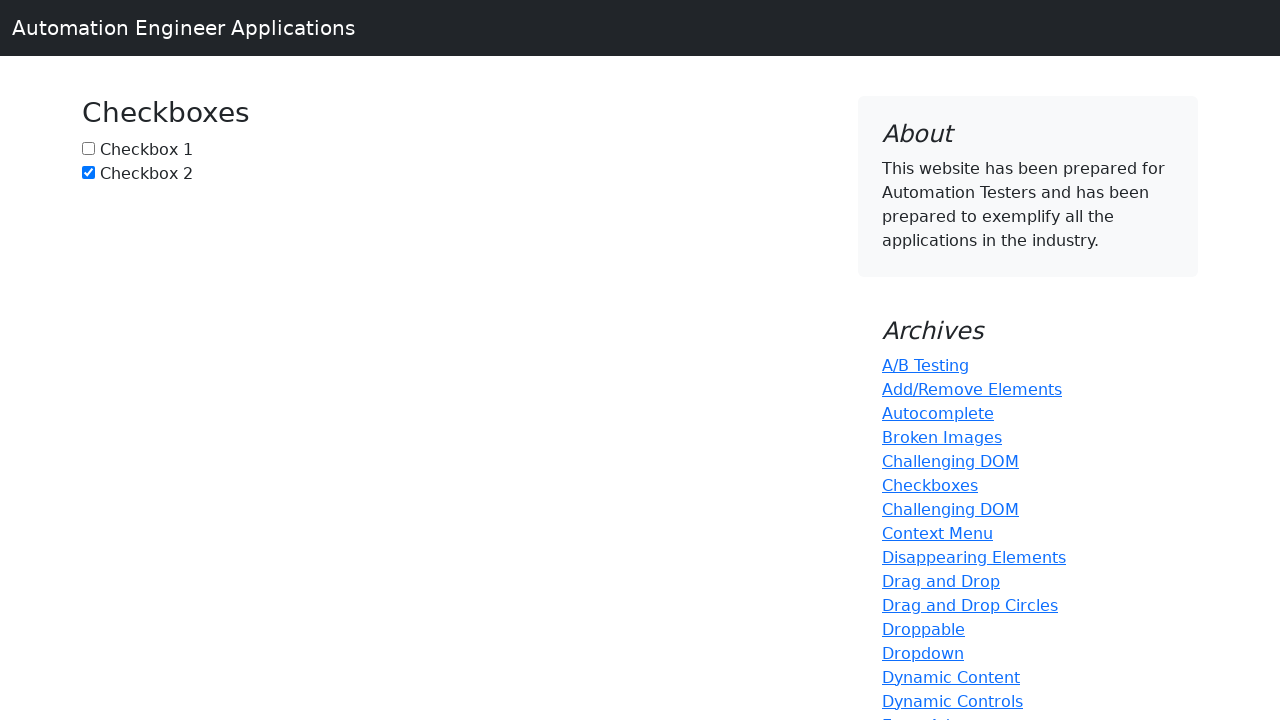

Located checkbox 1 (#box1)
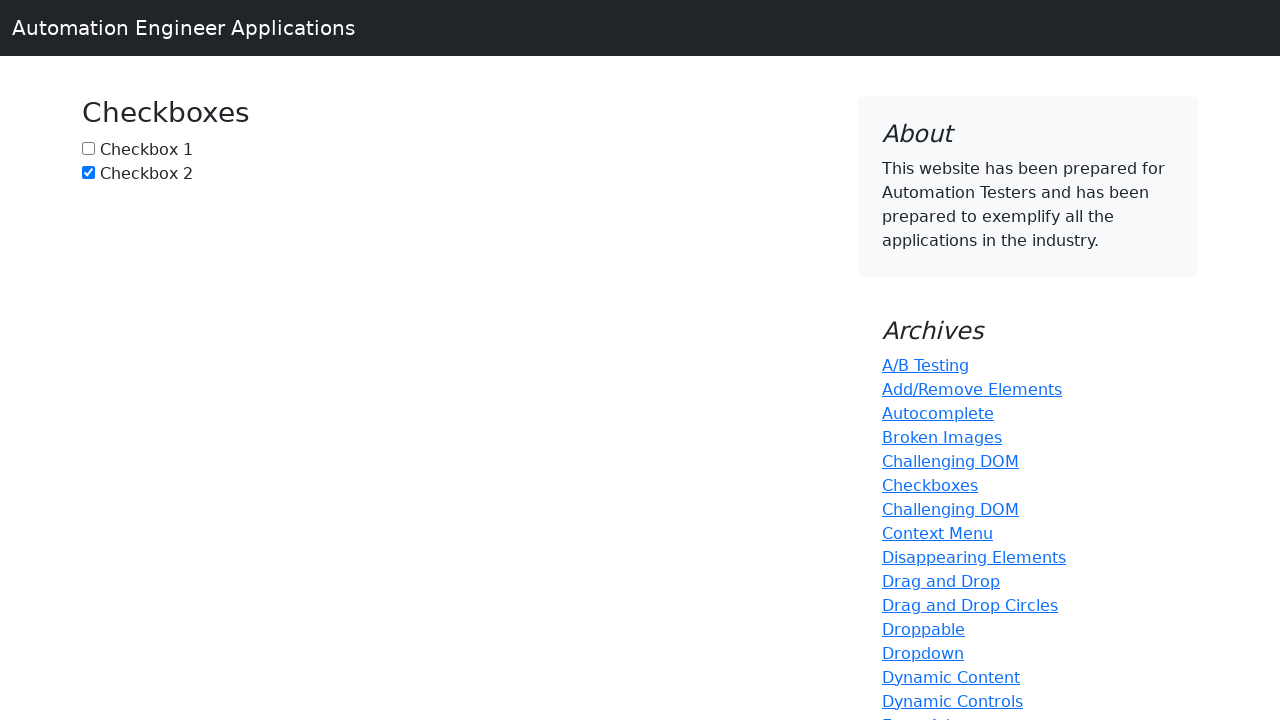

Located checkbox 2 (#box2)
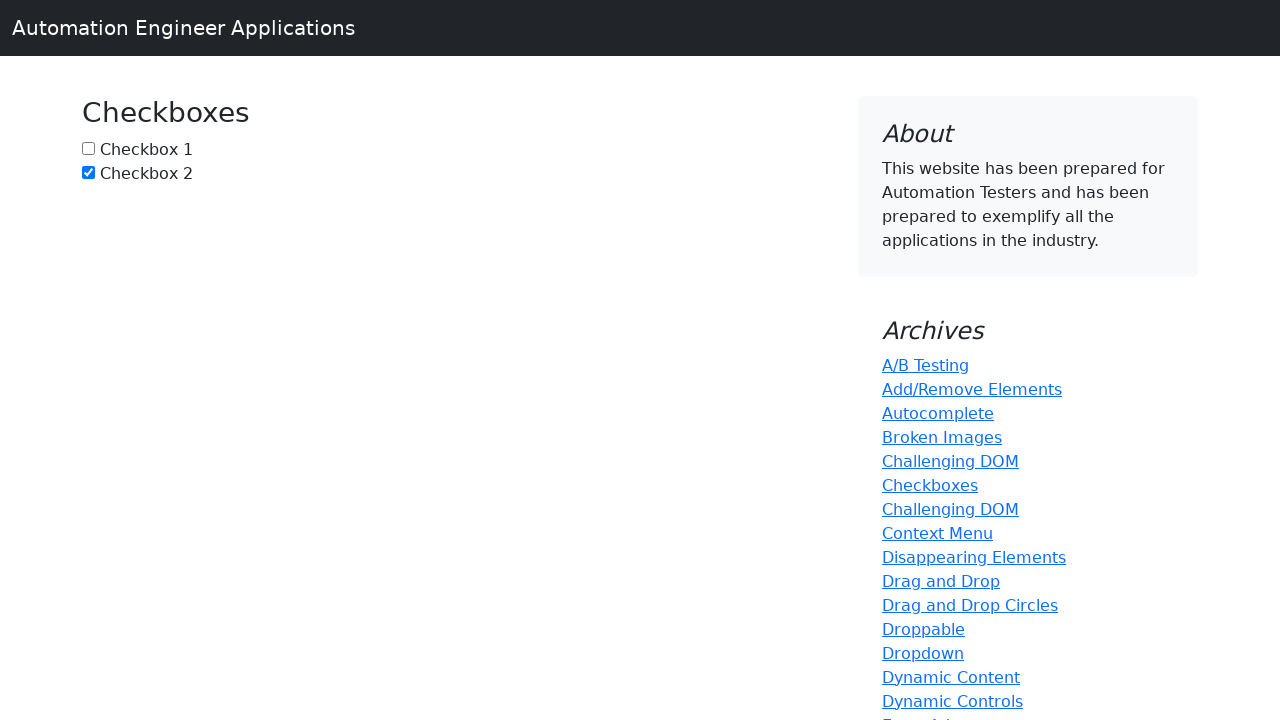

Checked checkbox 1 (was not selected)
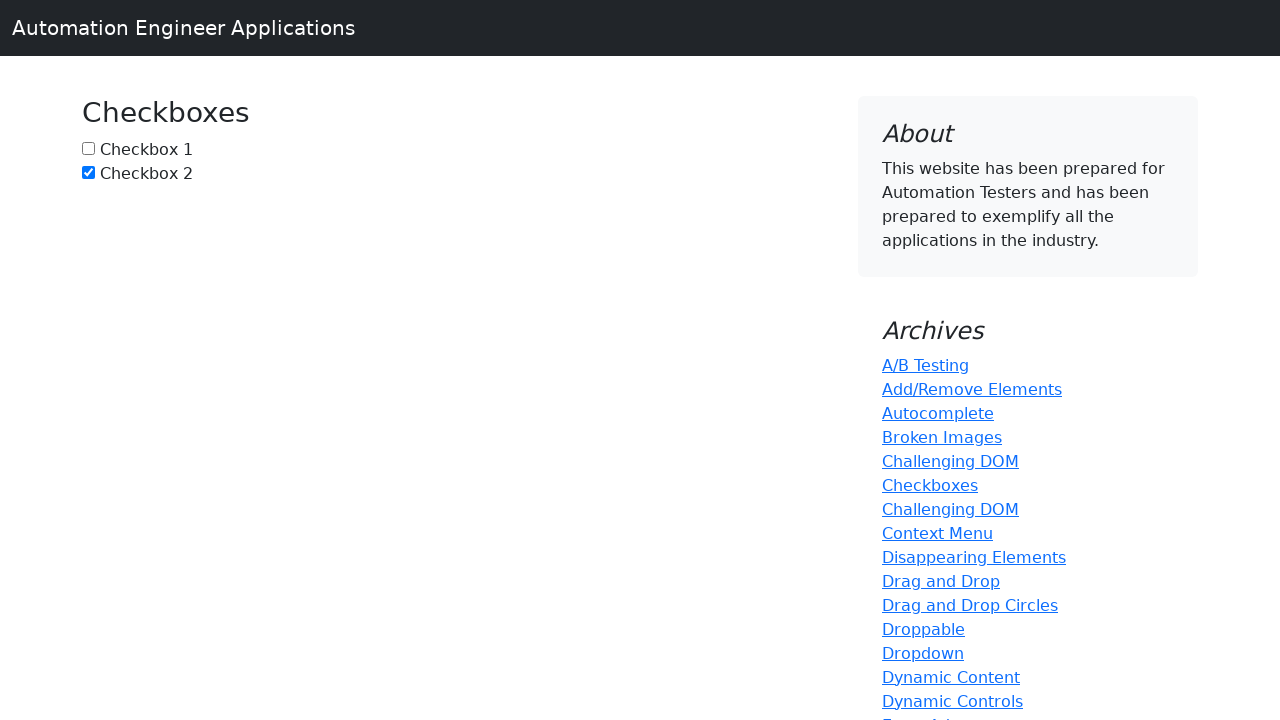

Clicked checkbox 1 at (88, 148) on #box1
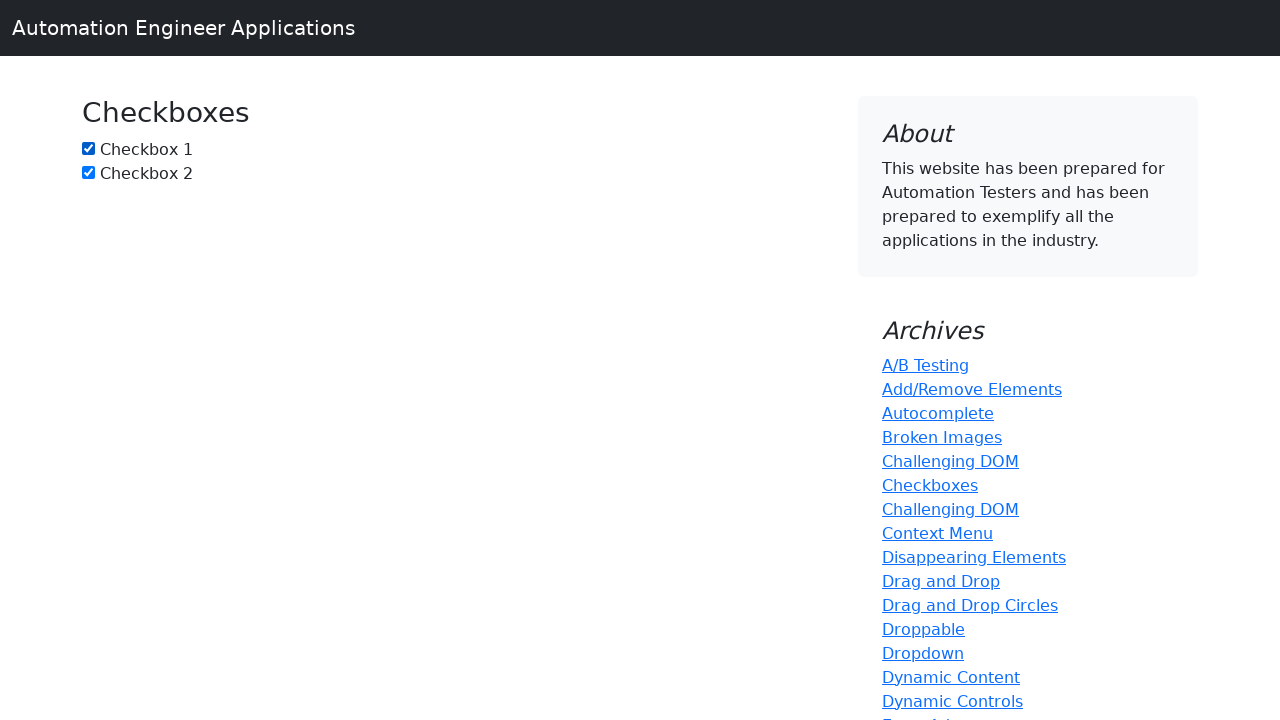

Checkbox 2 was already selected, no action needed
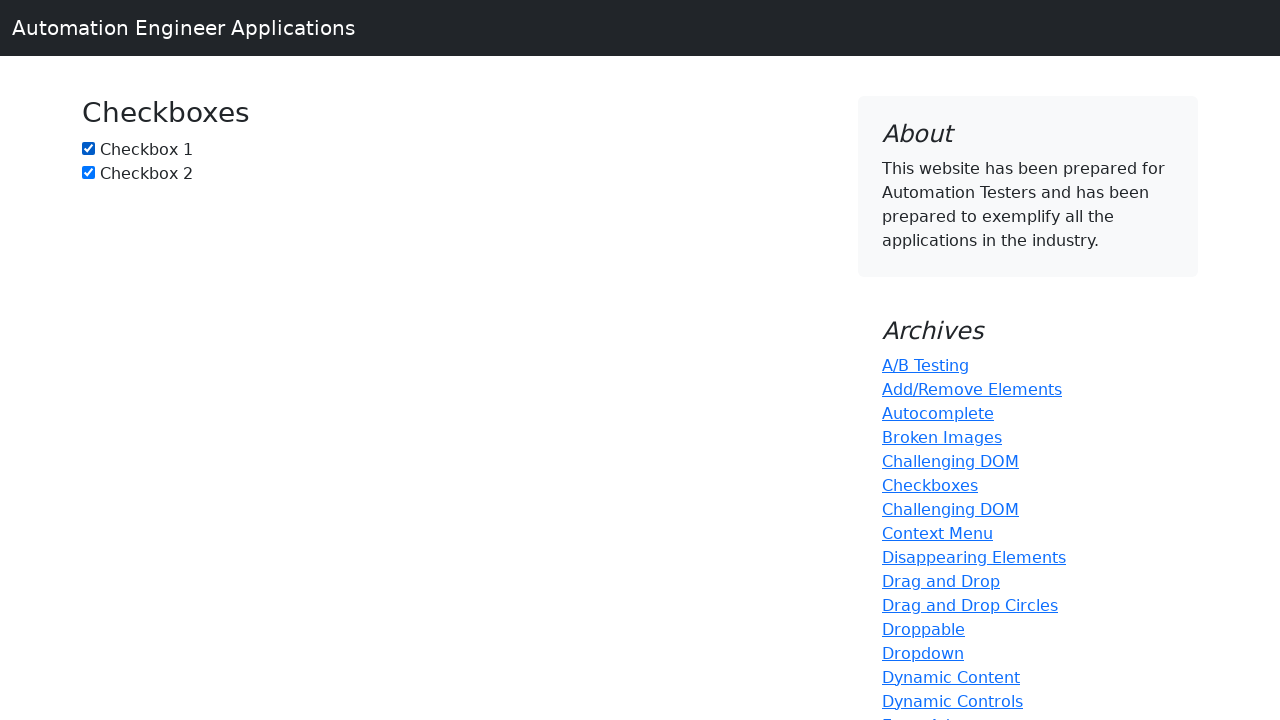

Verified that checkbox 1 is checked
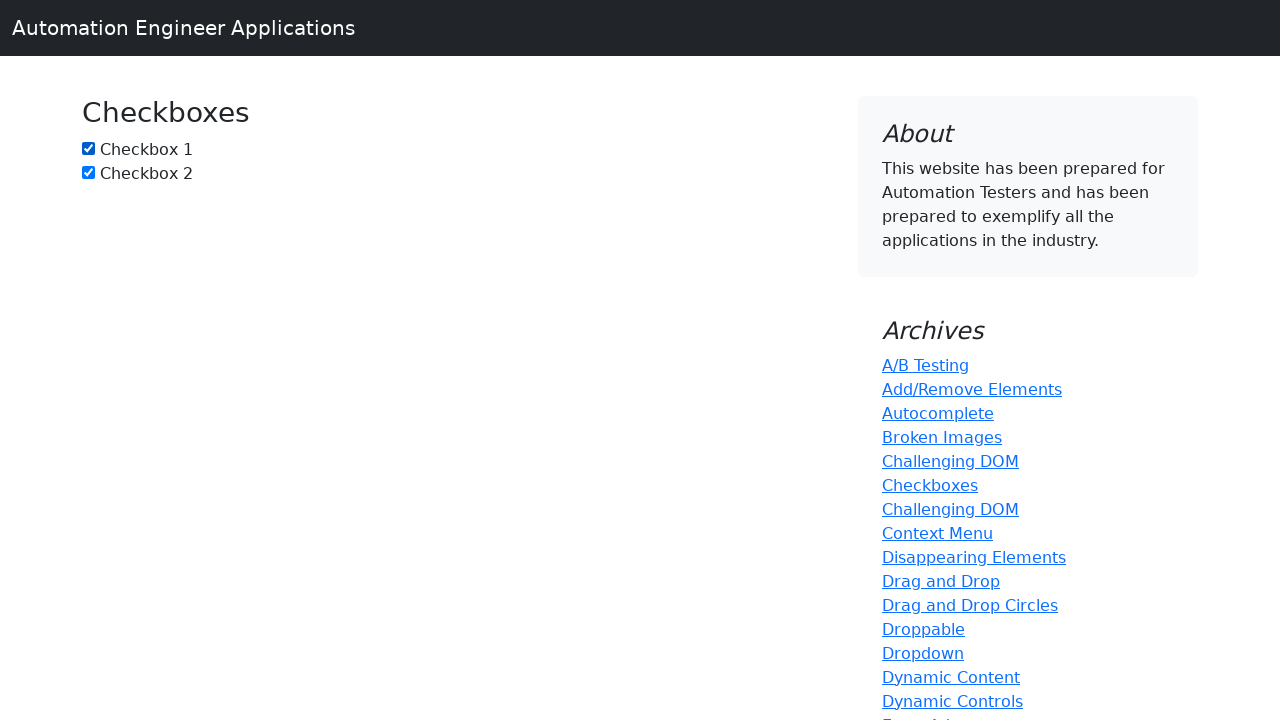

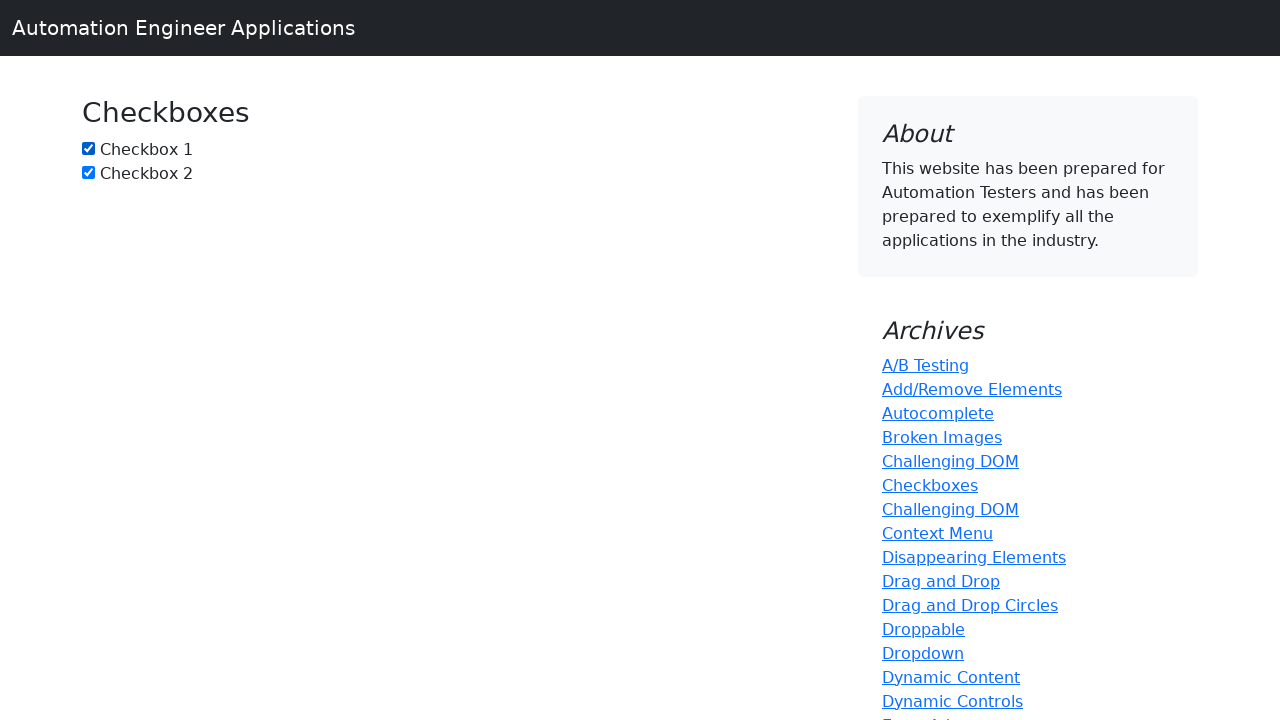